Tests a simple form by filling in first name, last name, city, and country fields using different selector strategies, then submits the form

Starting URL: http://suninjuly.github.io/simple_form_find_task.html

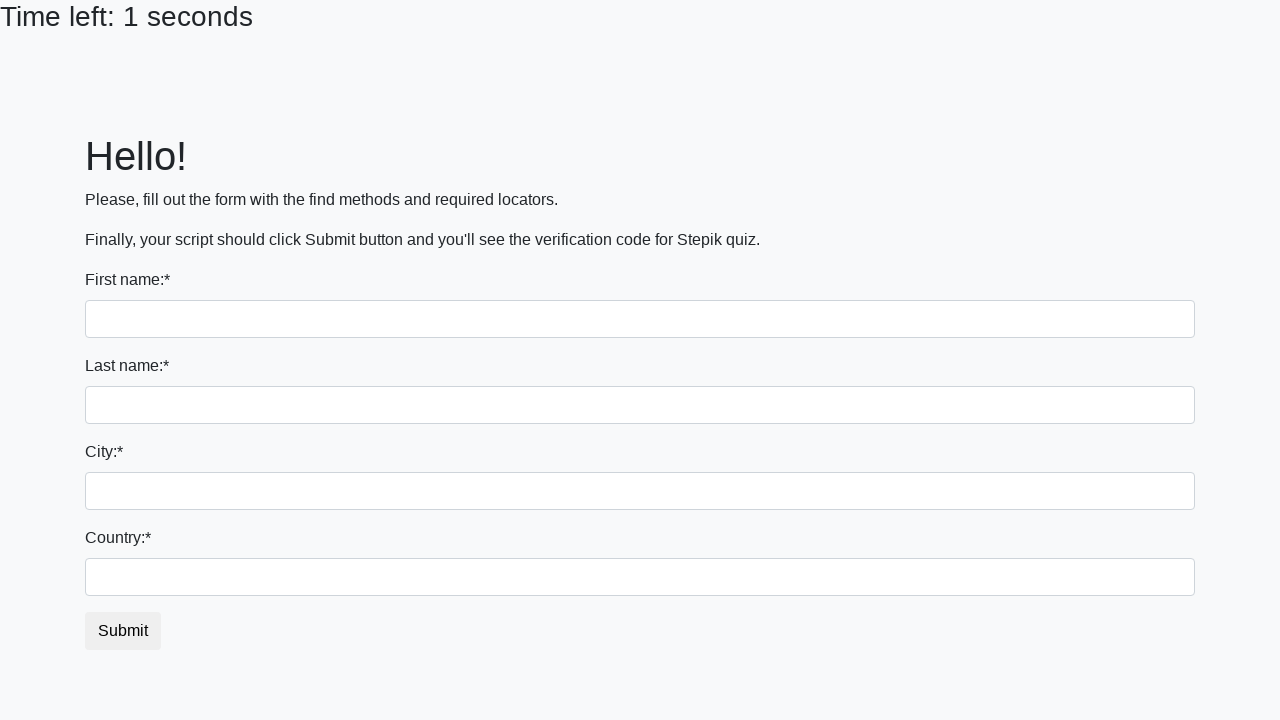

Filled first name field with 'Arina' on input
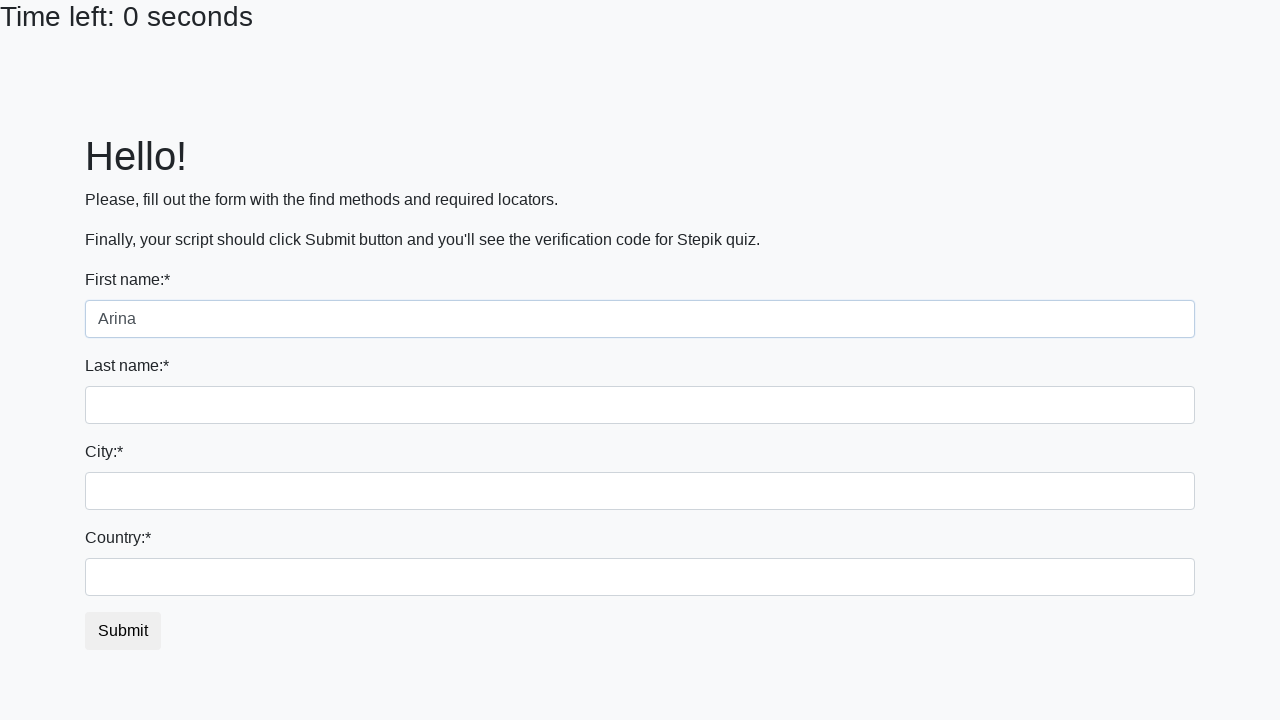

Filled last name field with 'Merkul' on input[name='last_name']
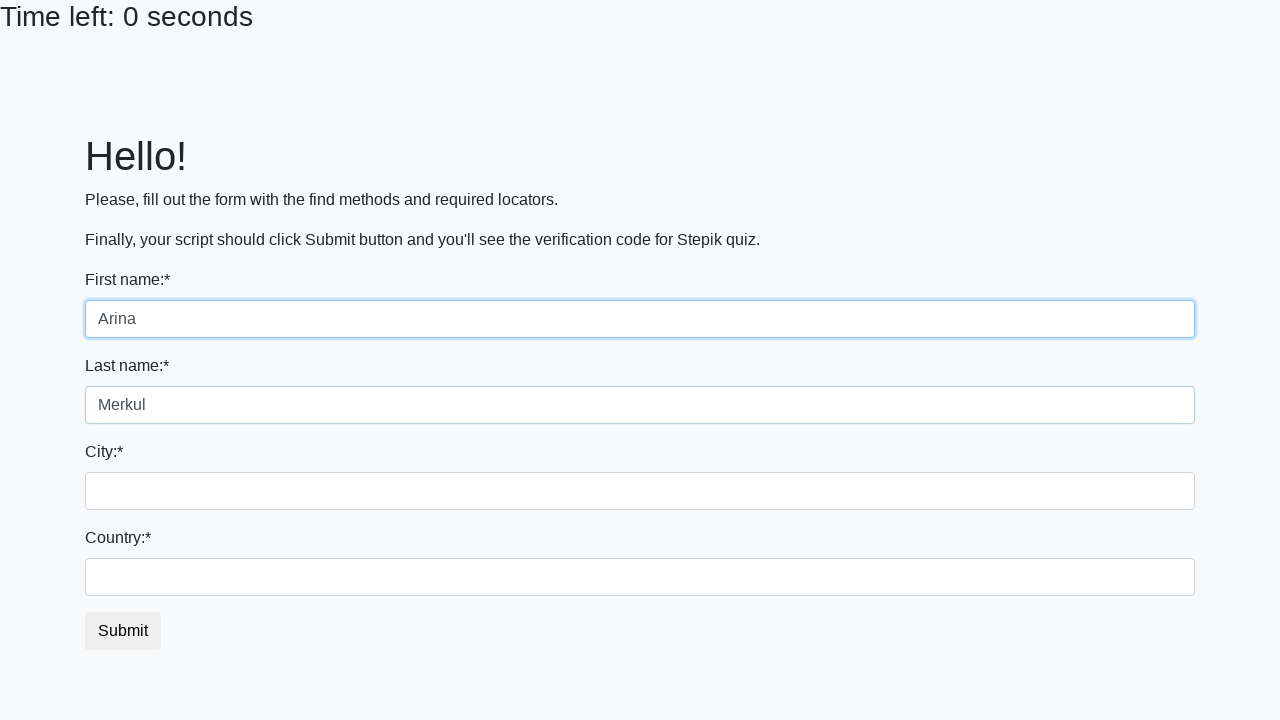

Filled city field with 'Saint P' on .city
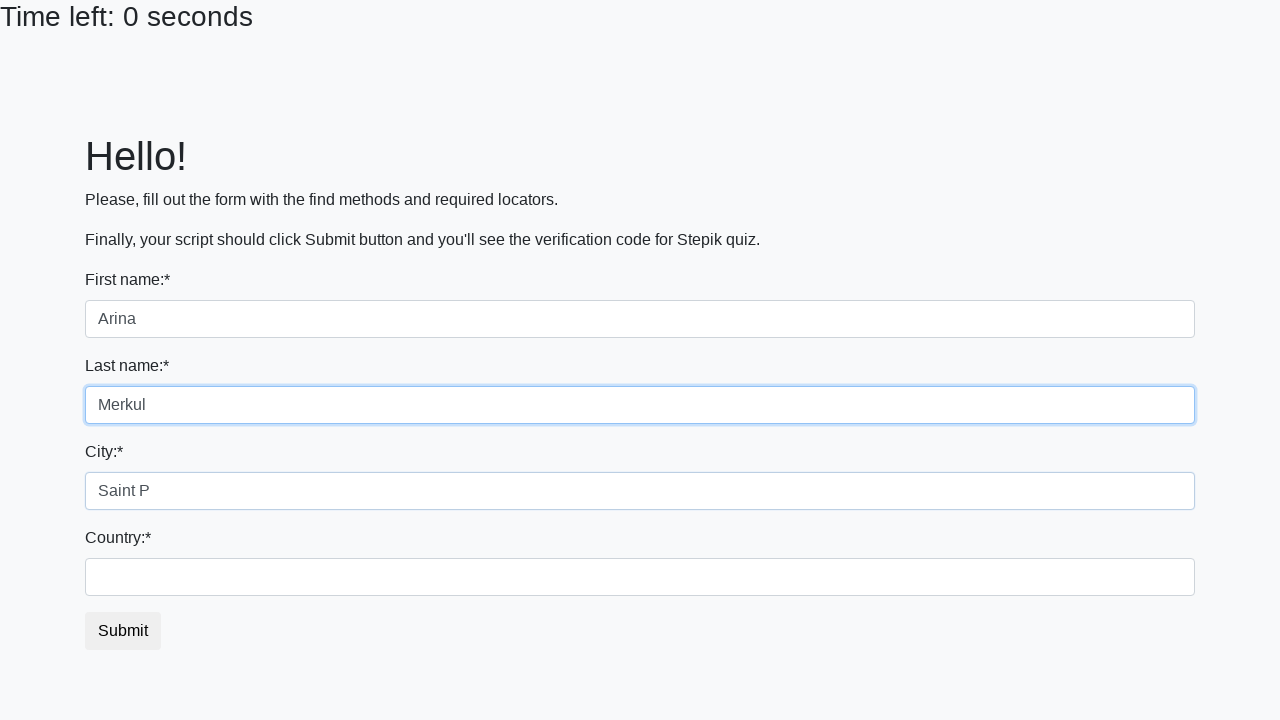

Filled country field with 'Russia' on #country
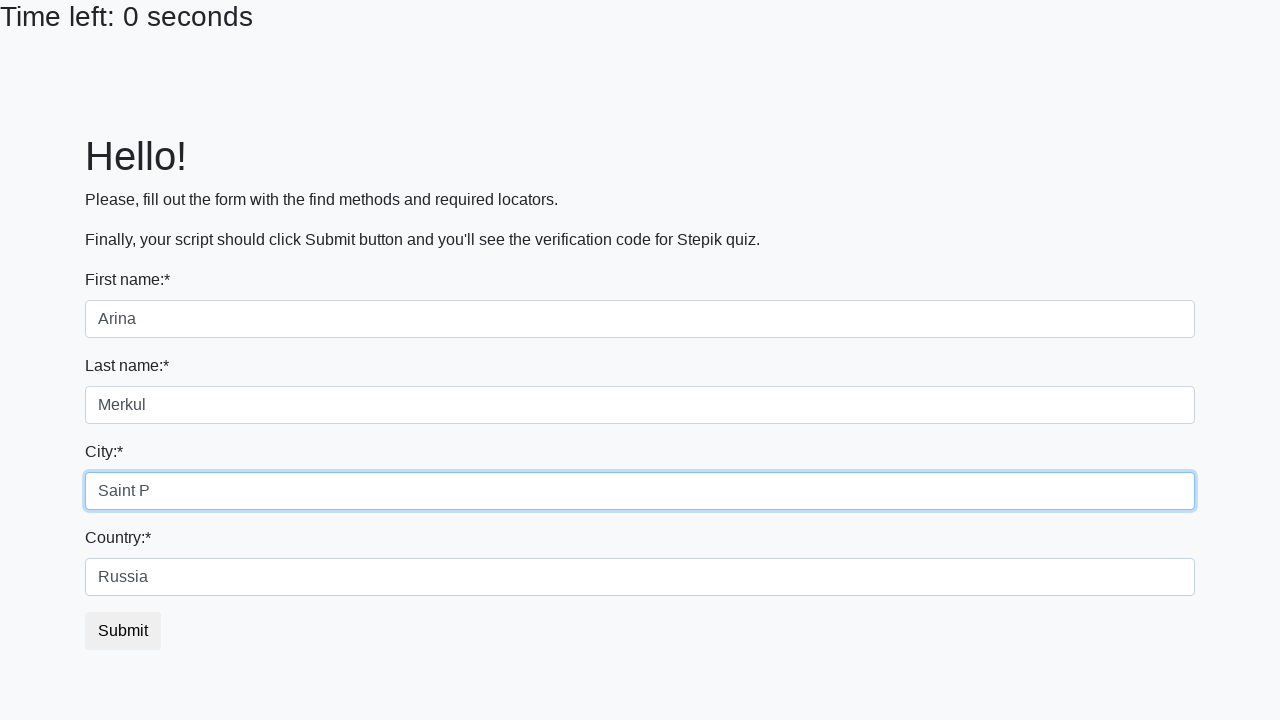

Clicked submit button to submit the form at (123, 631) on button.btn
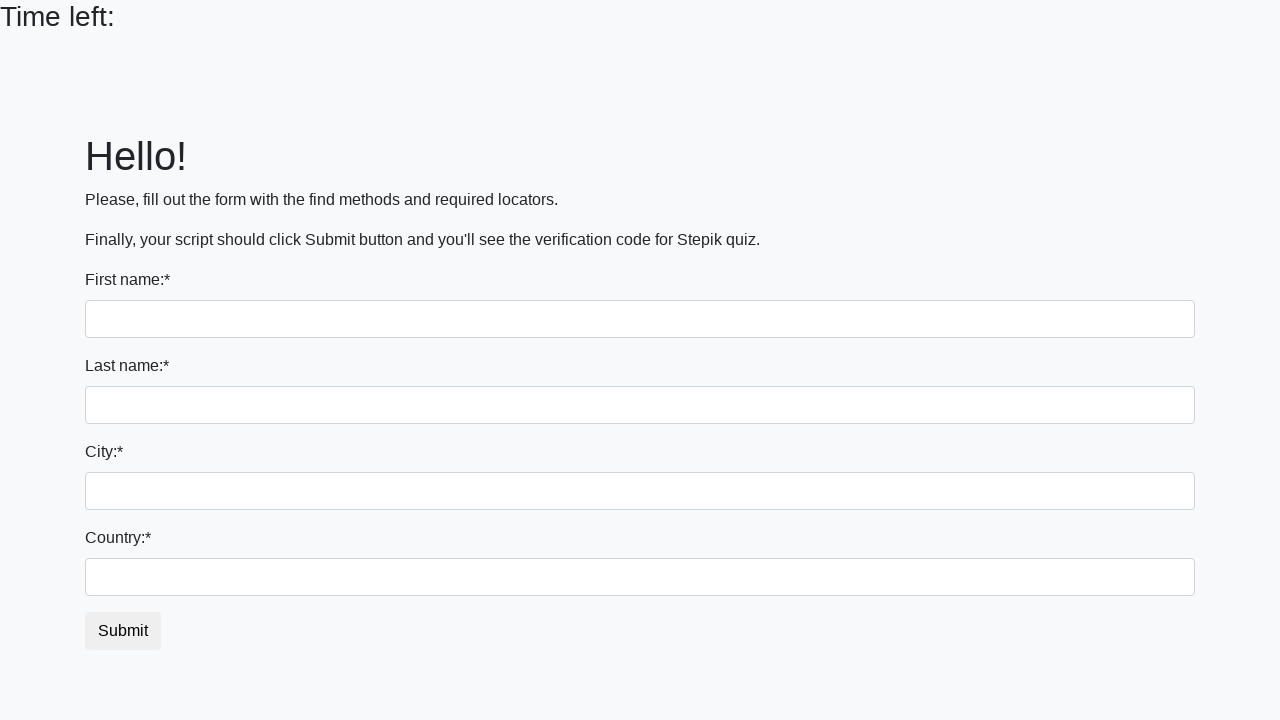

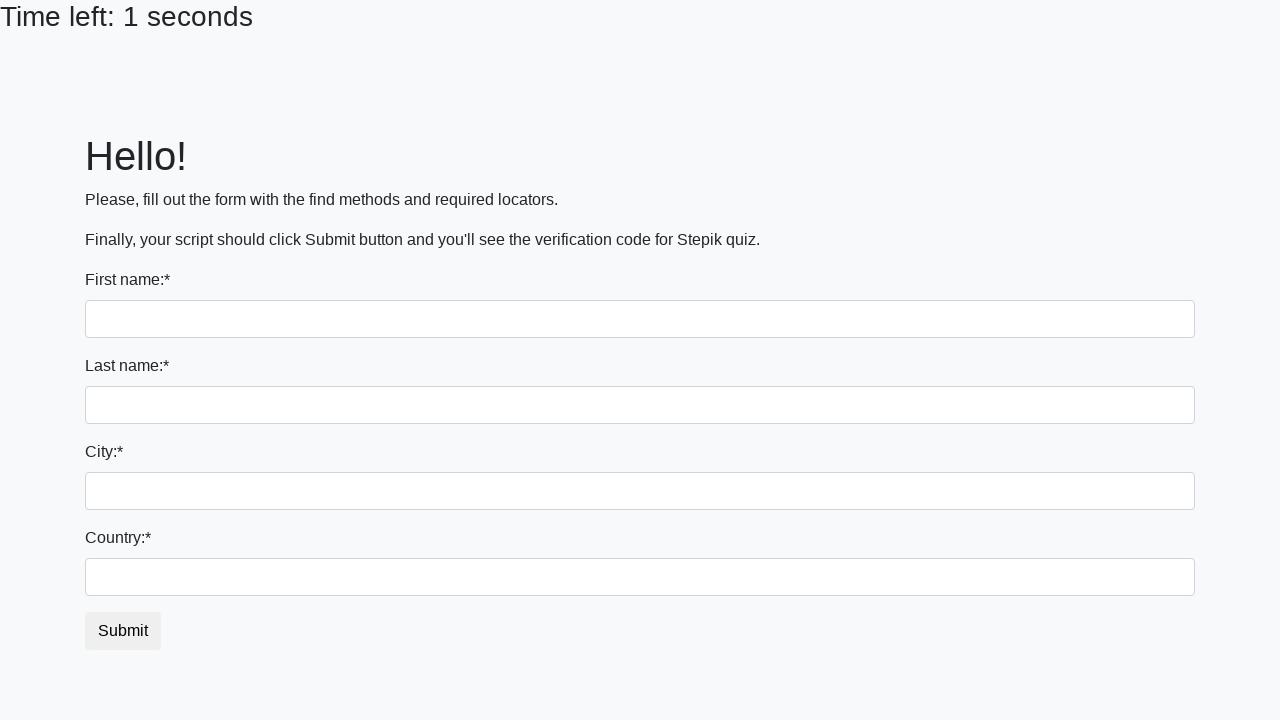